Tests the demoblaze.com website by clicking the sign-in button to open the sign-in modal dialog

Starting URL: https://www.demoblaze.com/

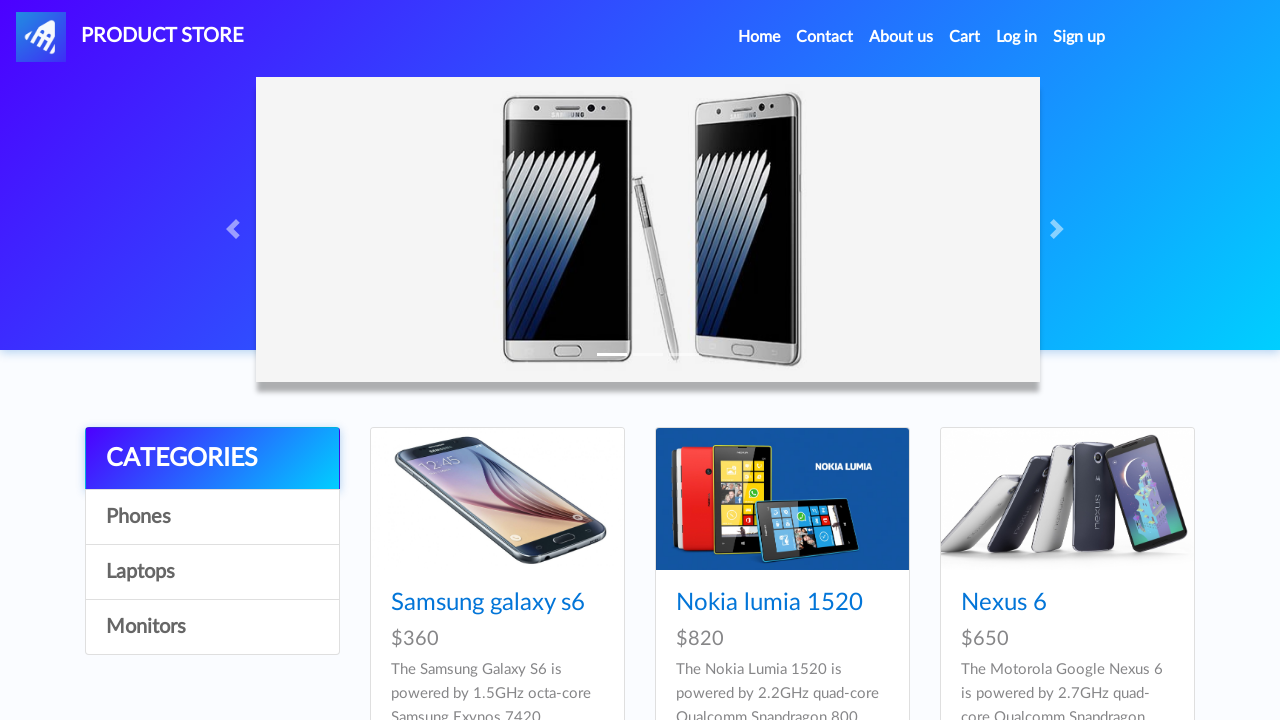

Clicked the sign-in button to open the sign-in modal dialog at (1079, 37) on a#signin2
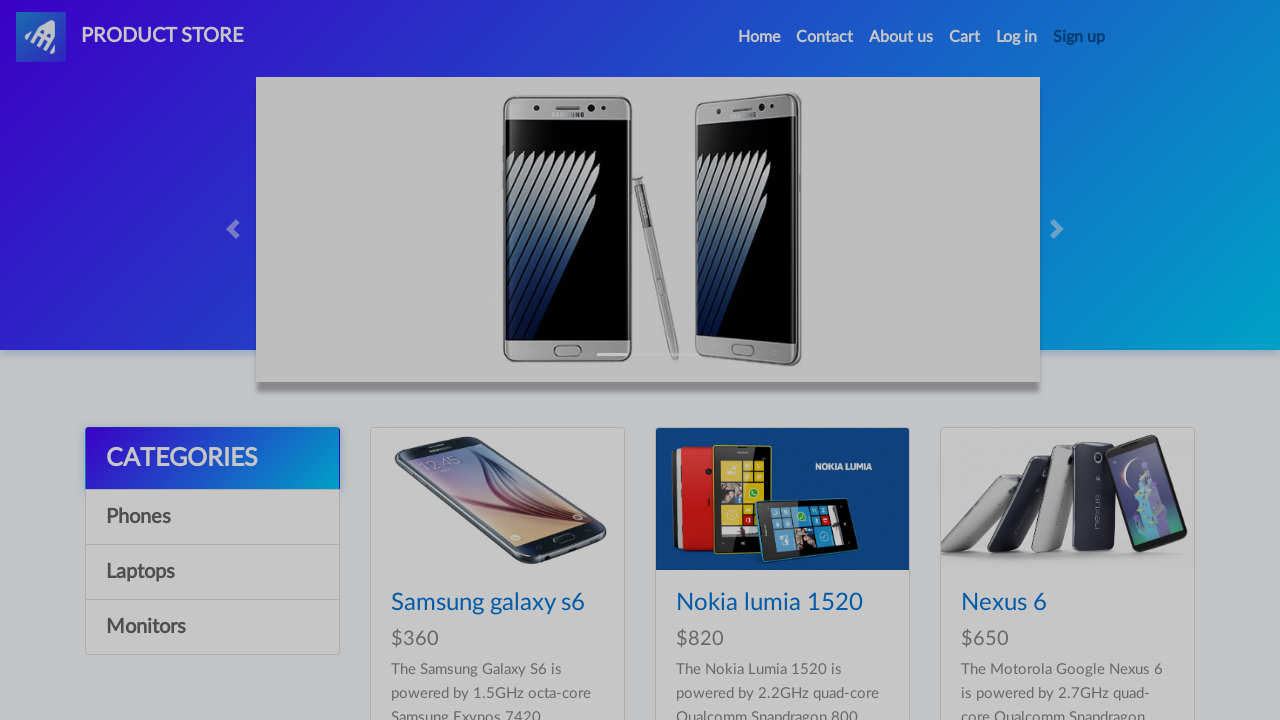

Waited for the sign-in modal to appear
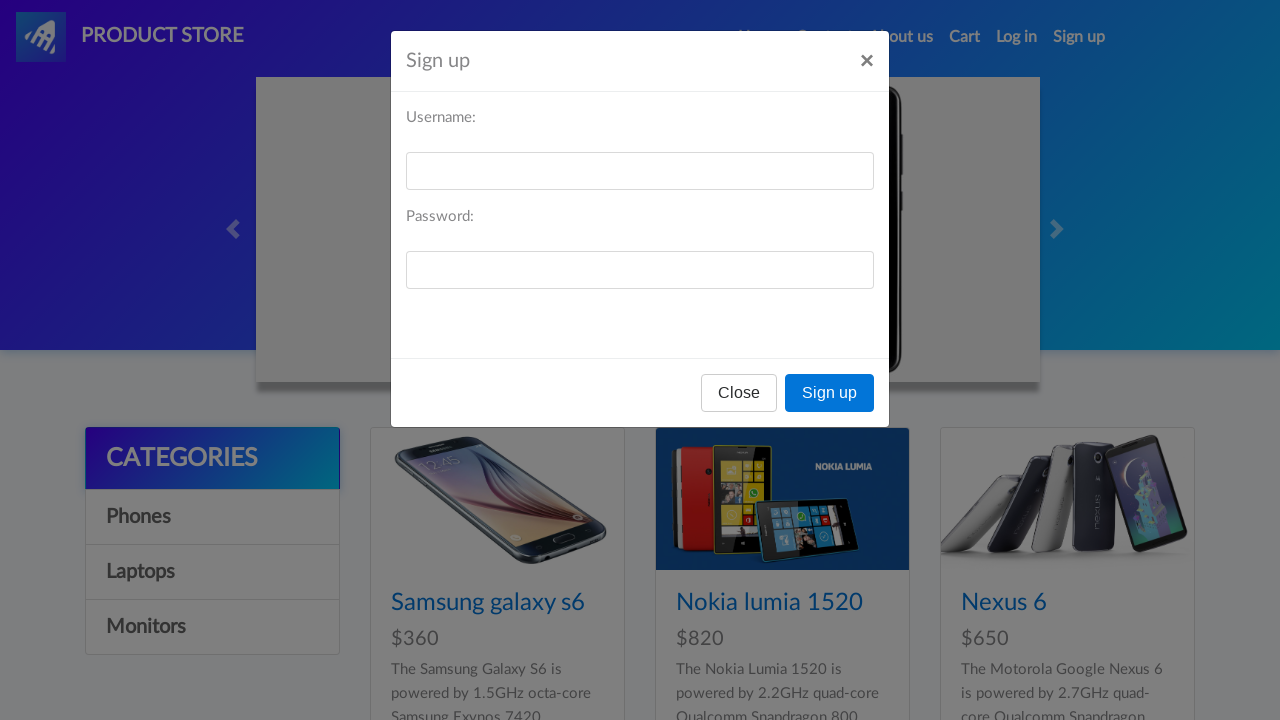

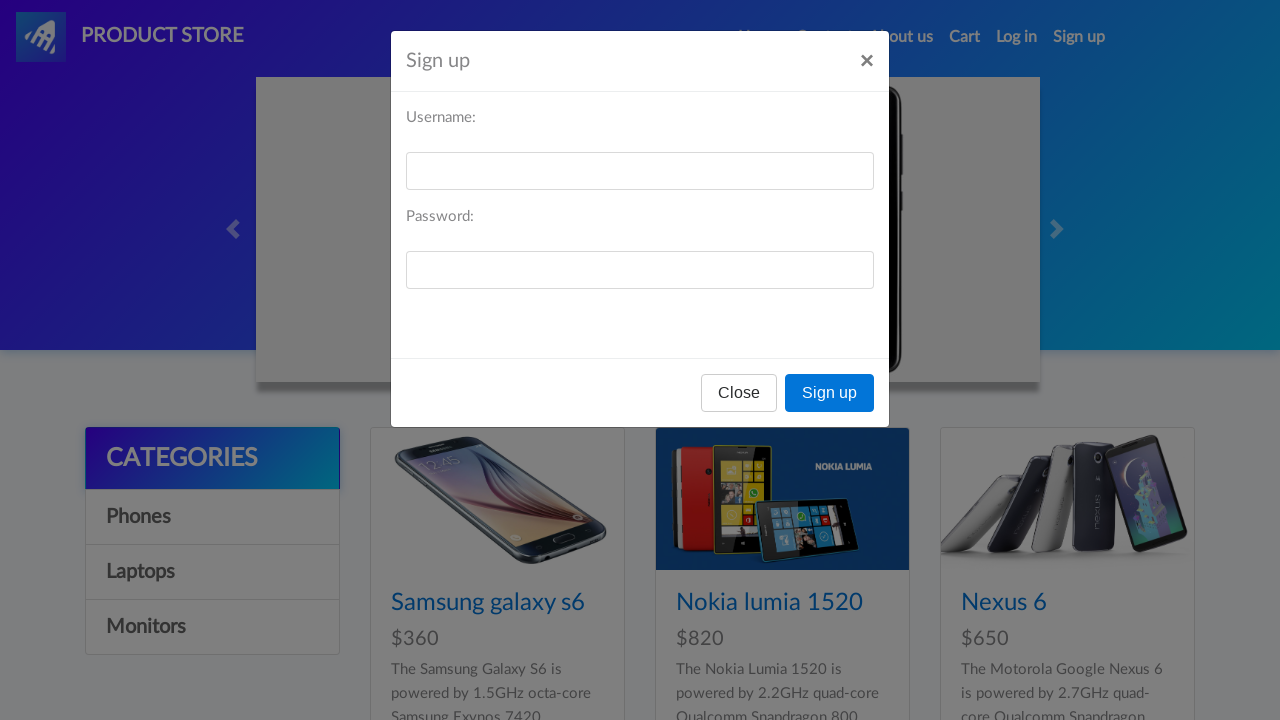